Tests clicking on the login button on the DemoBlaze e-commerce demo site to open the login modal

Starting URL: https://www.demoblaze.com/index.html

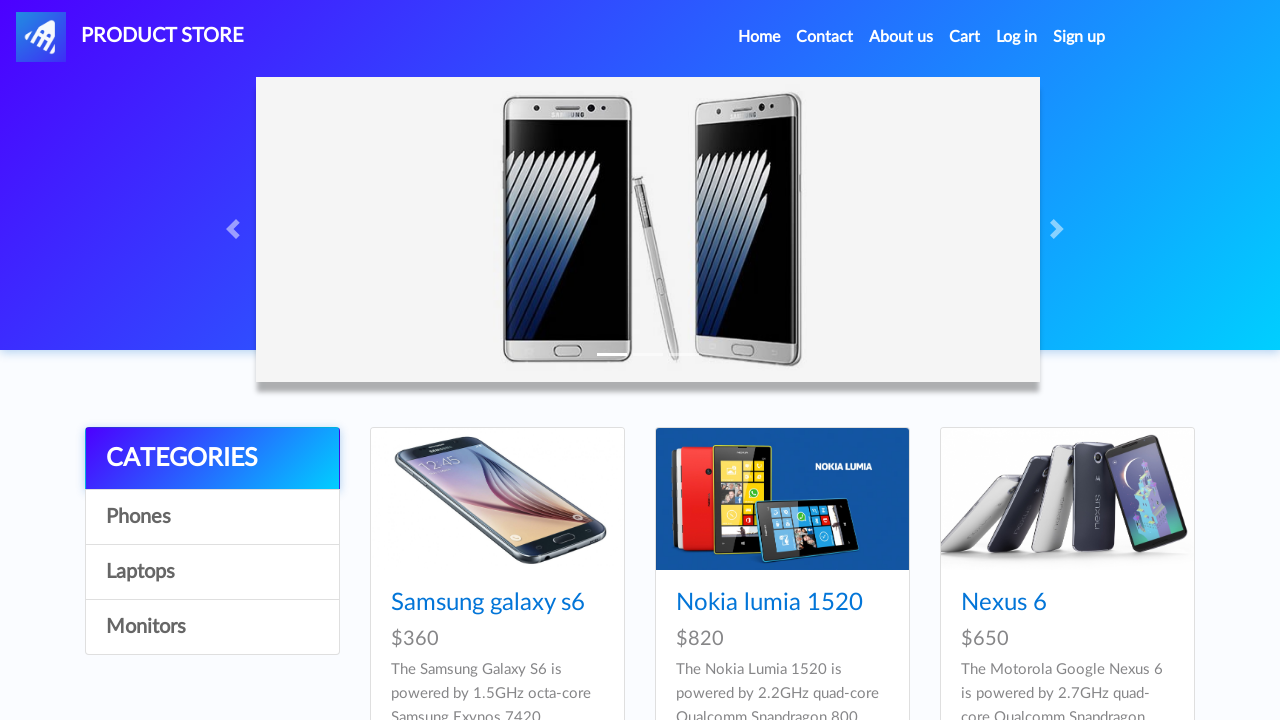

Navigated to DemoBlaze e-commerce site
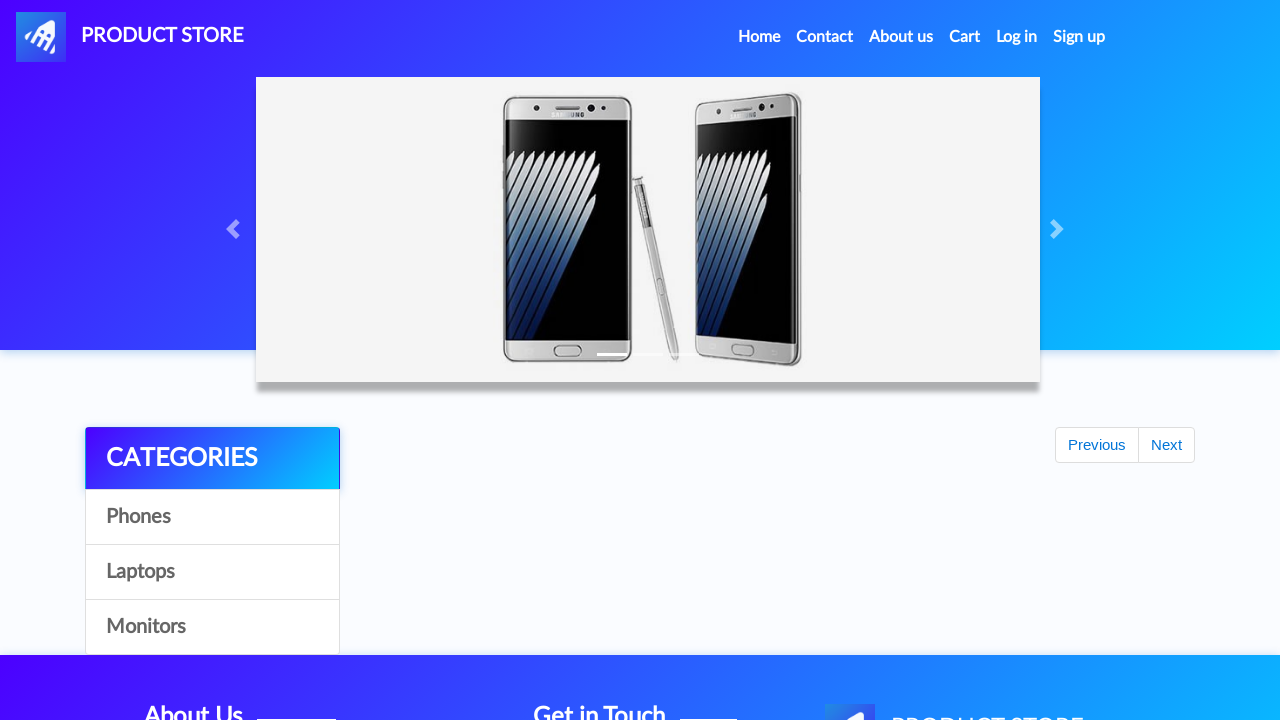

Clicked login button to open login modal at (1017, 37) on #login2
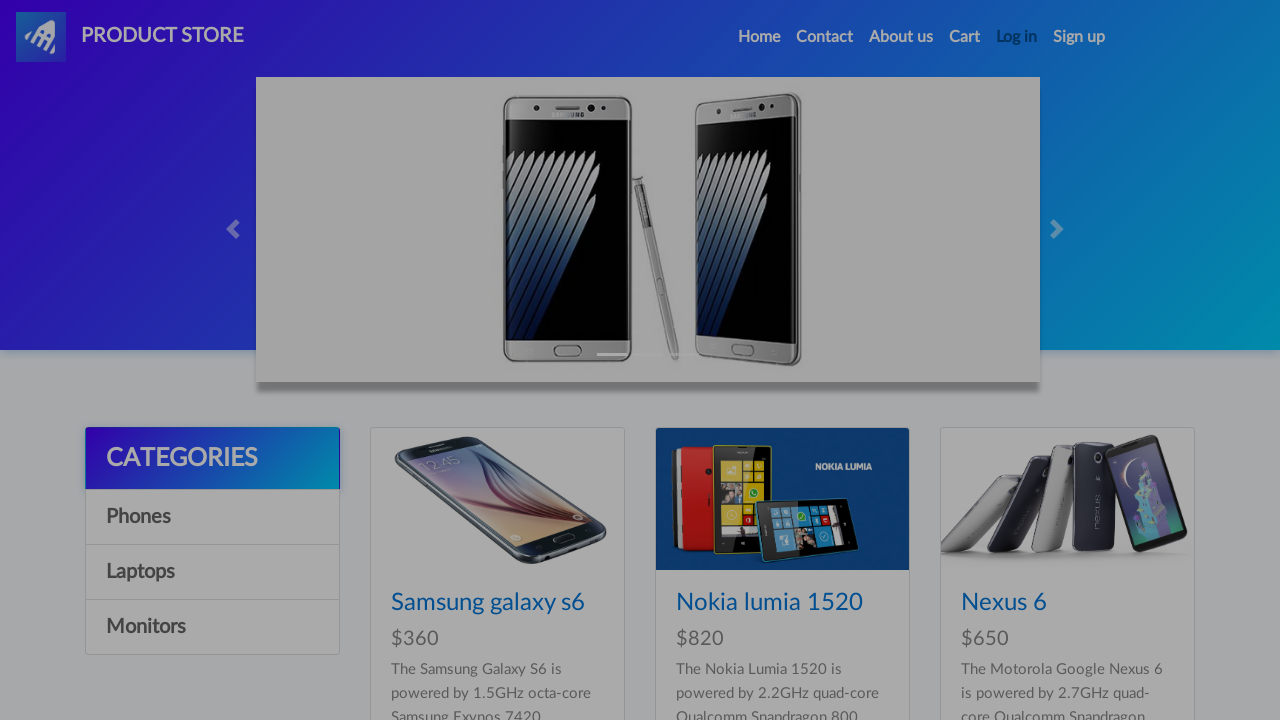

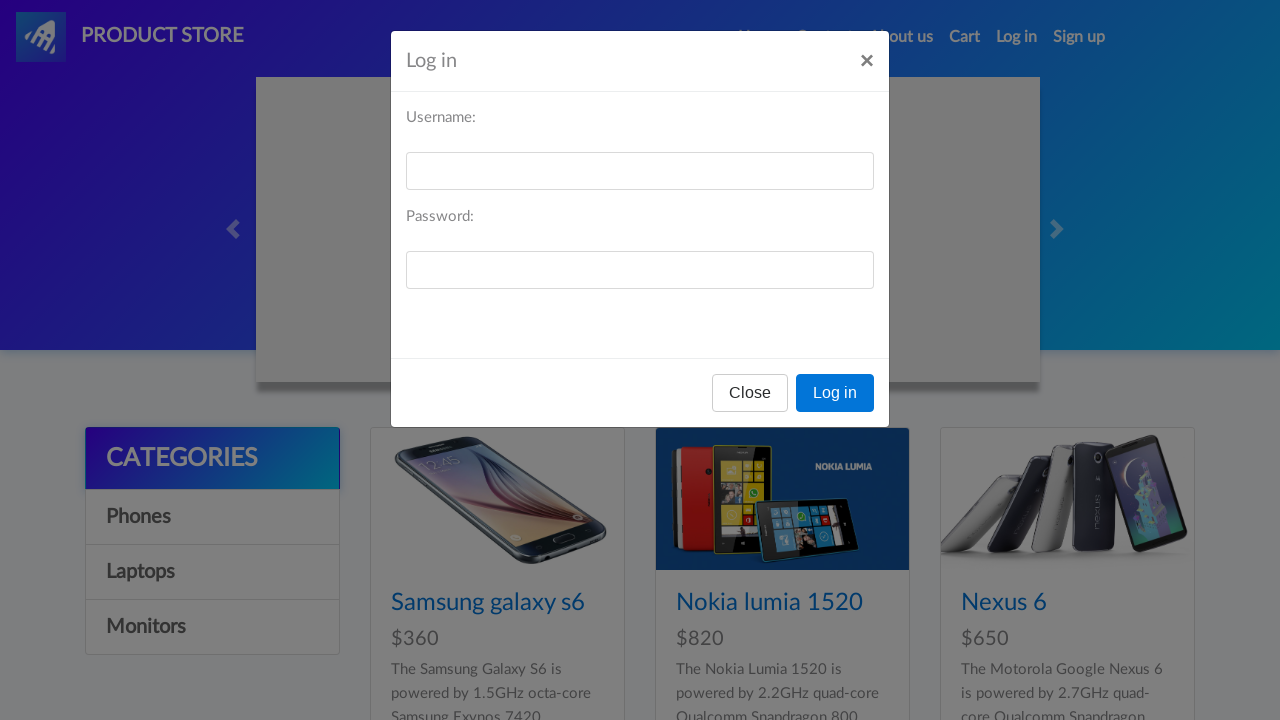